Tests floating menu functionality by navigating to the page, scrolling to the bottom, and verifying that the floating menu links remain near the top of the viewport.

Starting URL: https://the-internet.herokuapp.com/

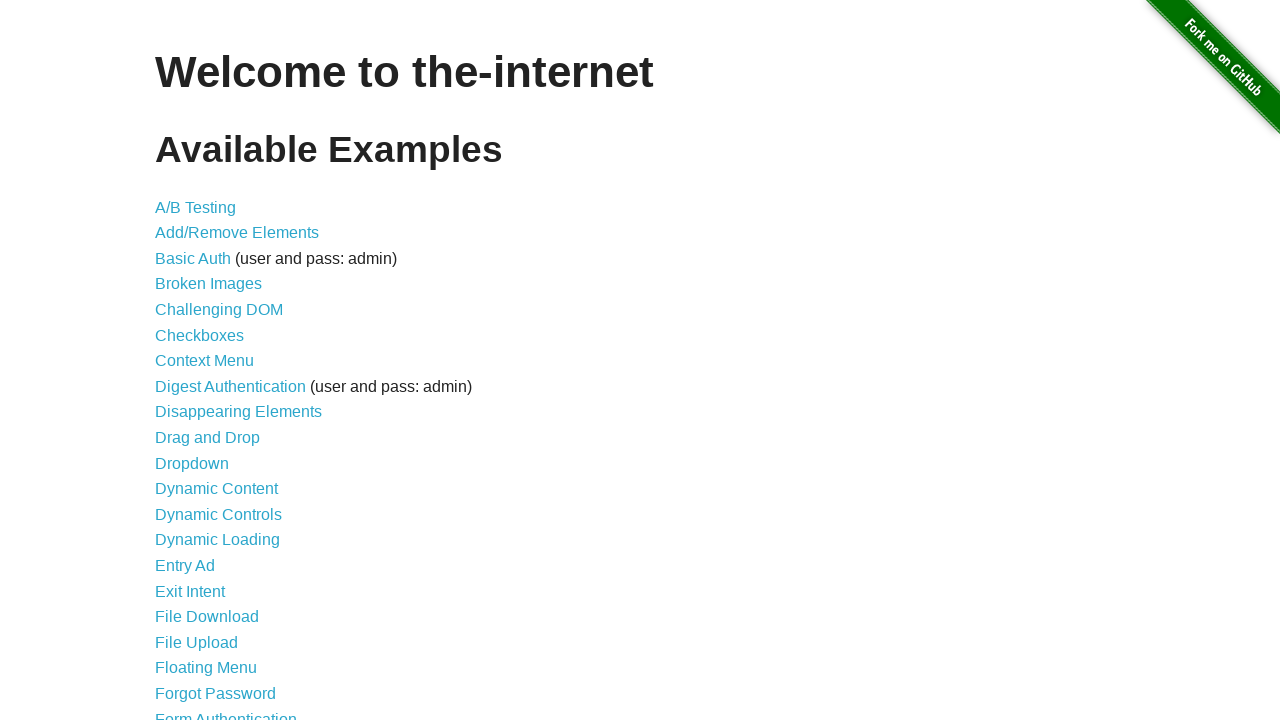

Clicked on Floating Menu link at (206, 668) on internal:role=link[name="Floating Menu"i]
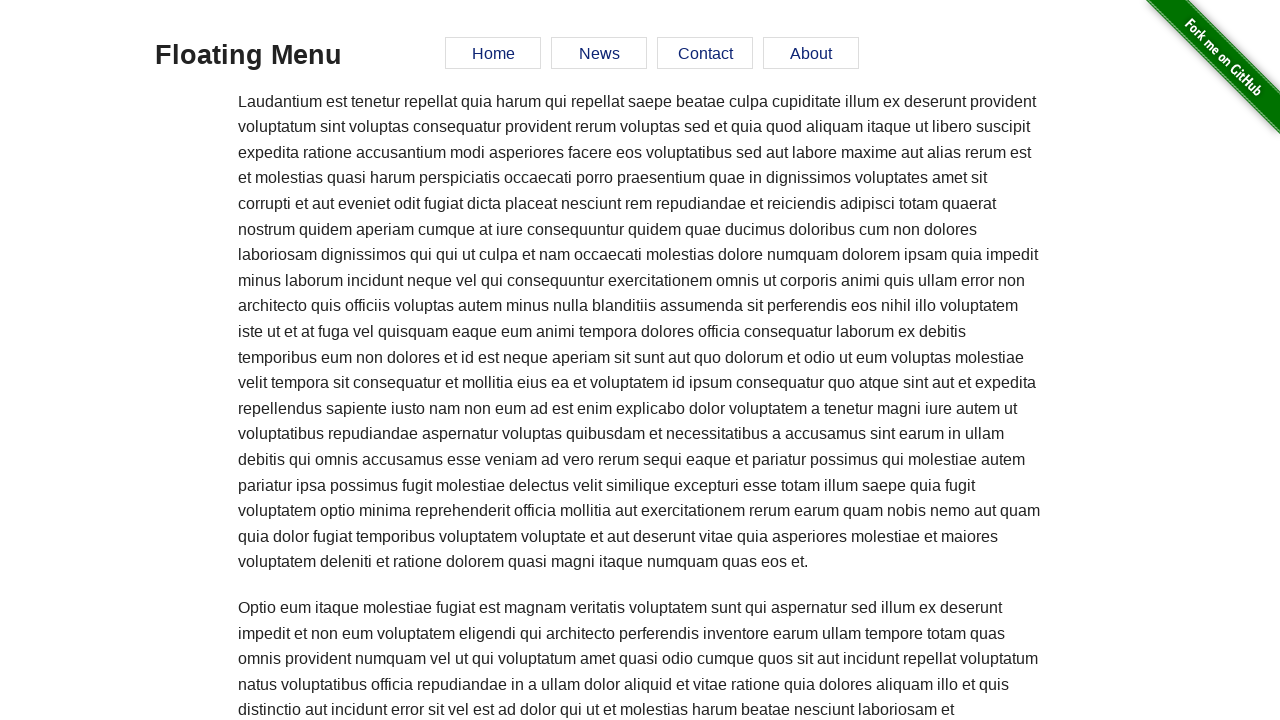

Verified that menu links are visible
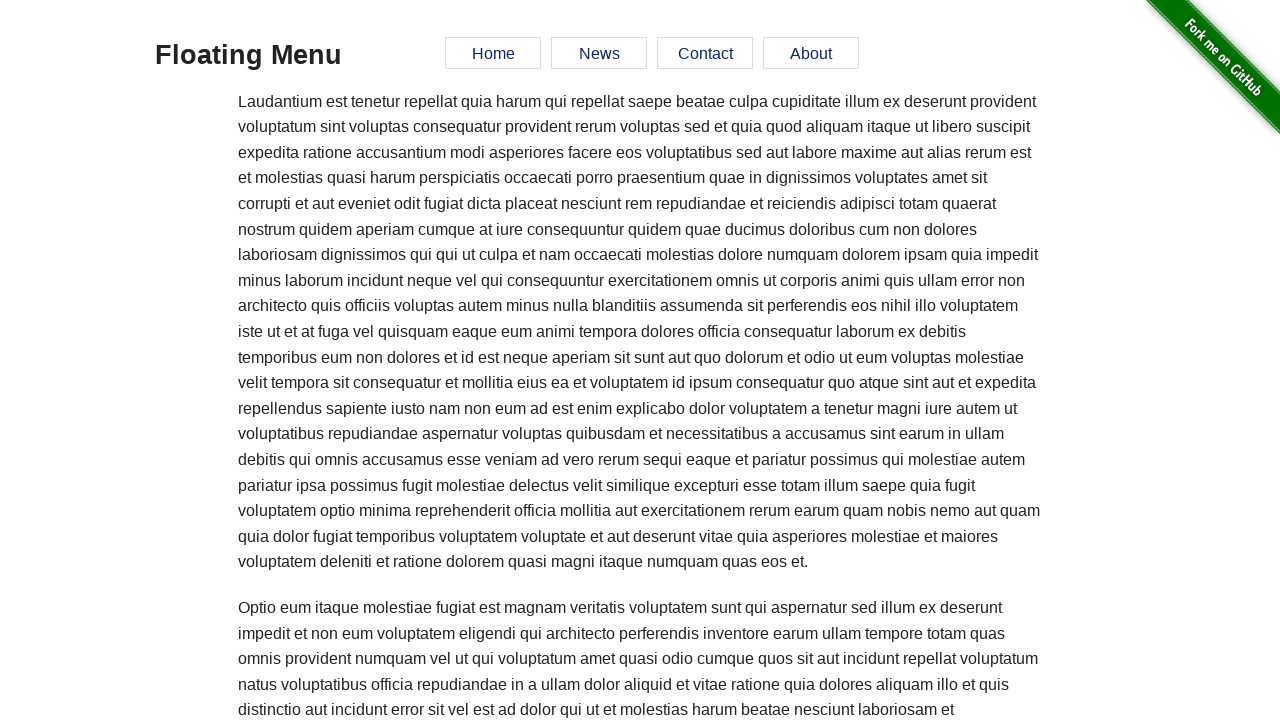

Scrolled to the bottom of the page
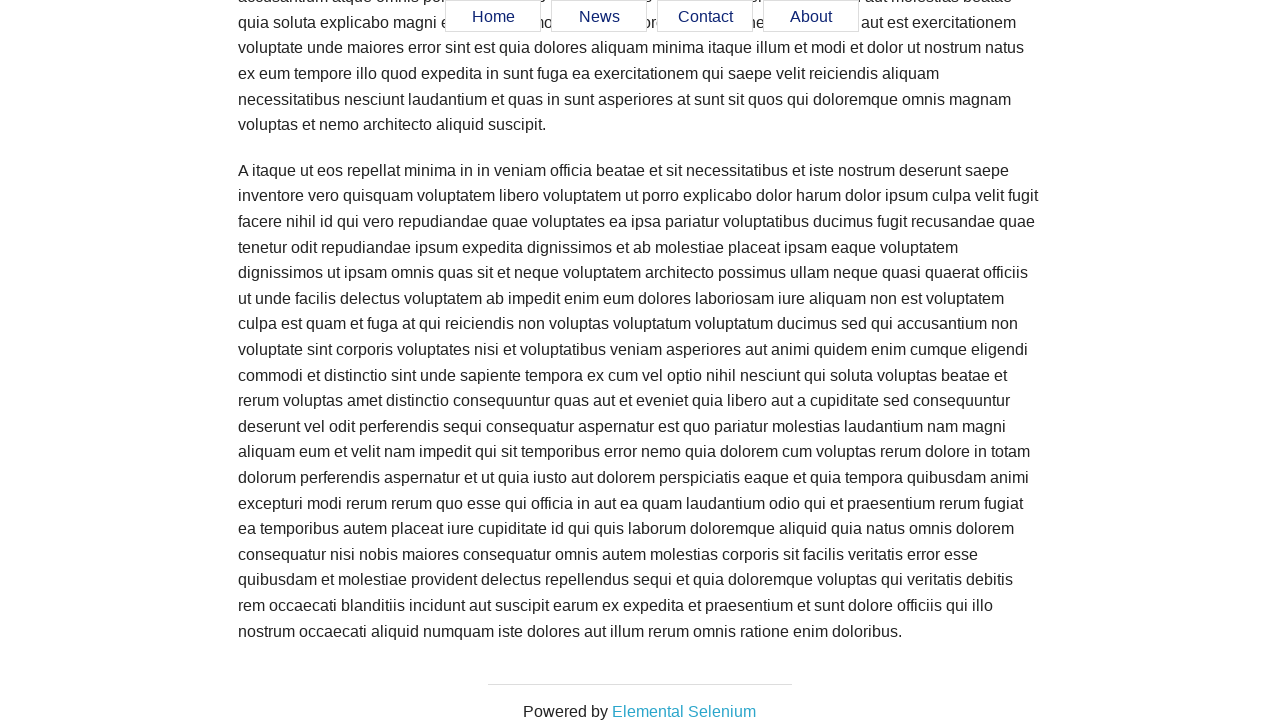

Waited 500ms for scroll animation to complete
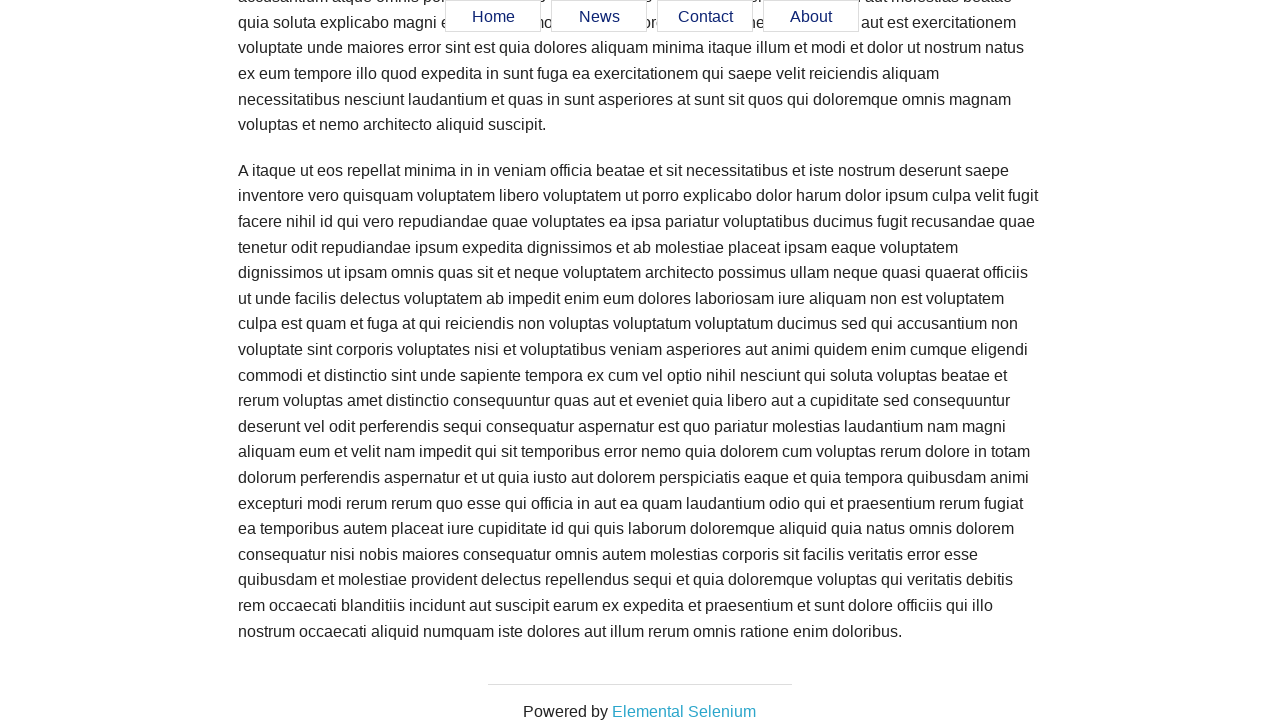

Reloaded the page
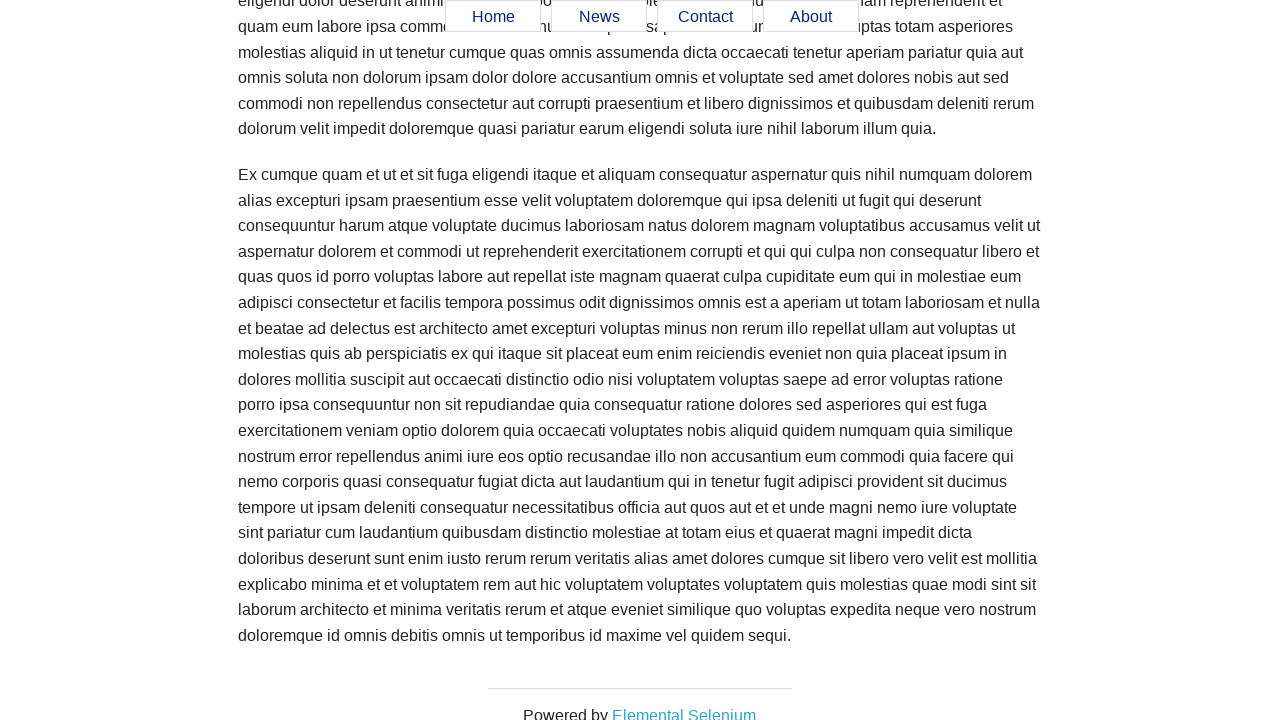

Scrolled to the bottom of the page again
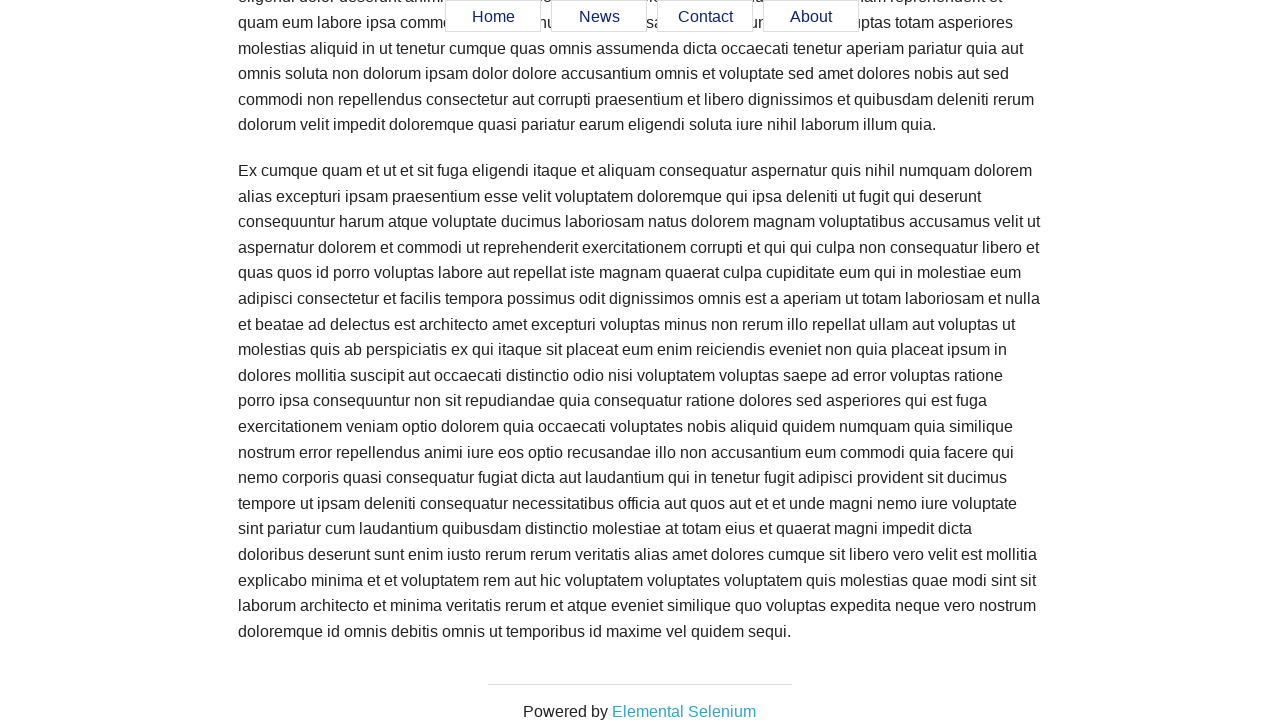

Waited 500ms for scroll animation to complete
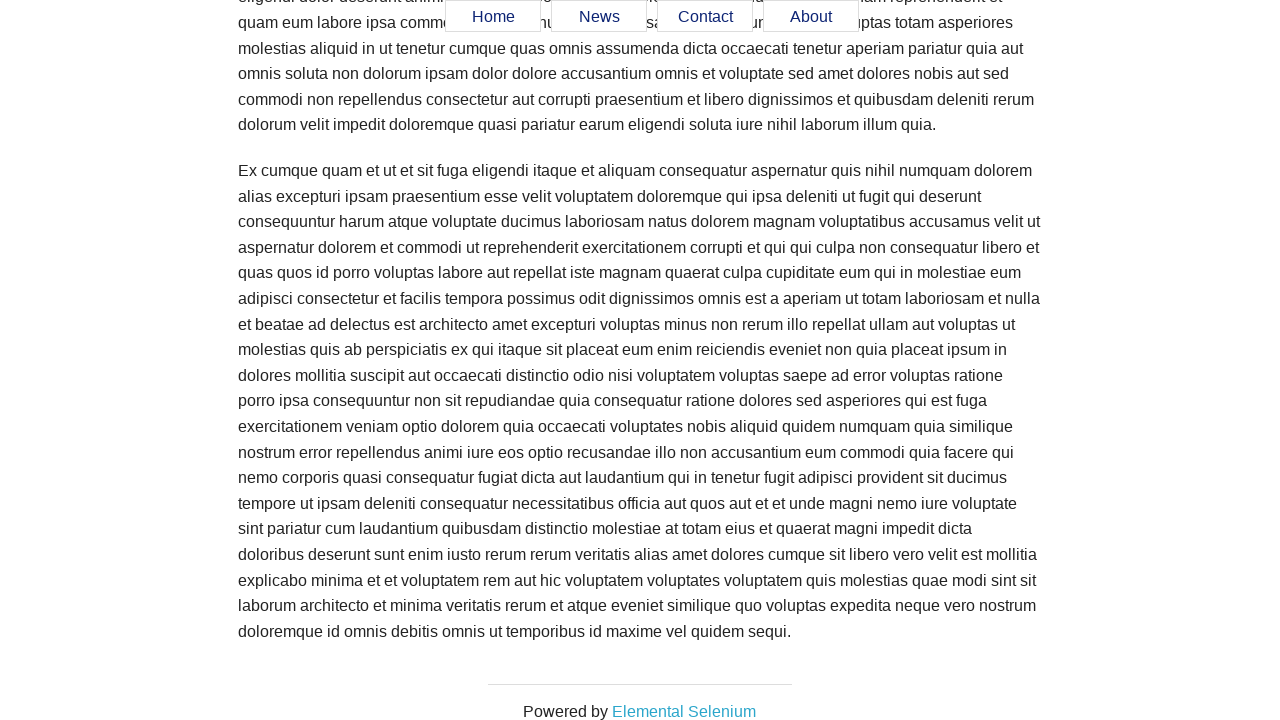

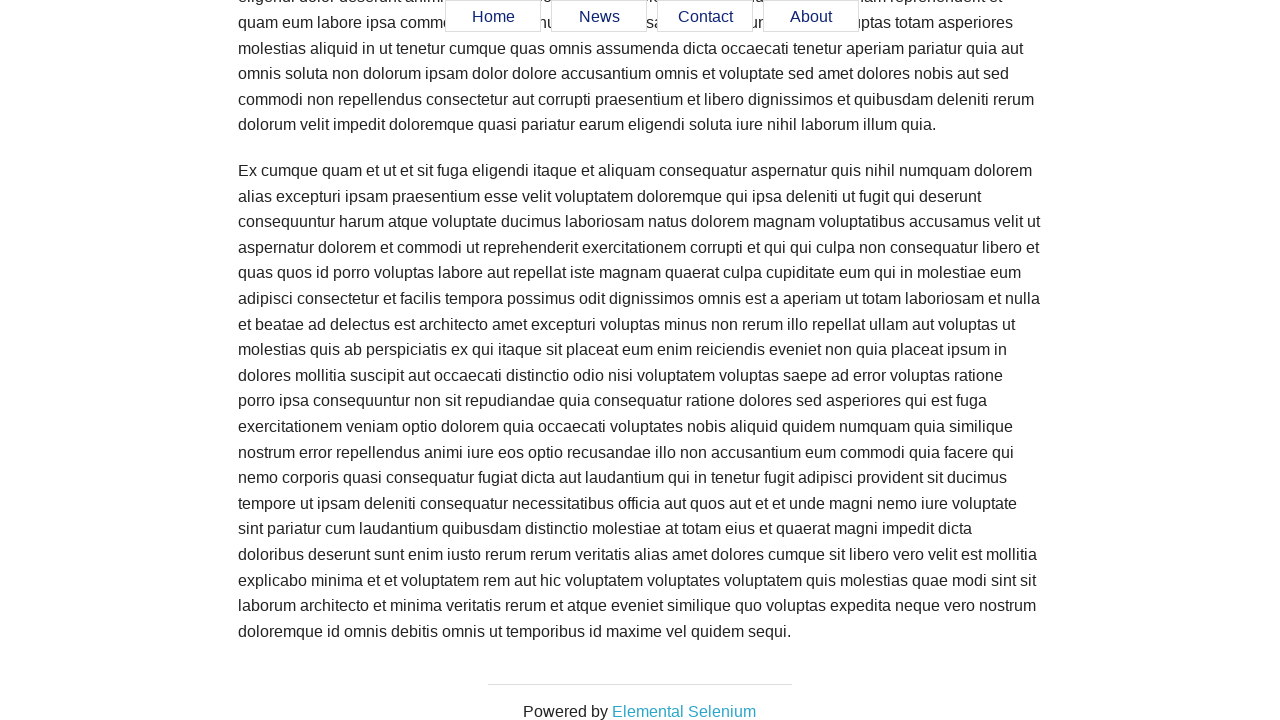